Tests hover functionality by hovering over user avatar and clicking profile link

Starting URL: https://the-internet.herokuapp.com/

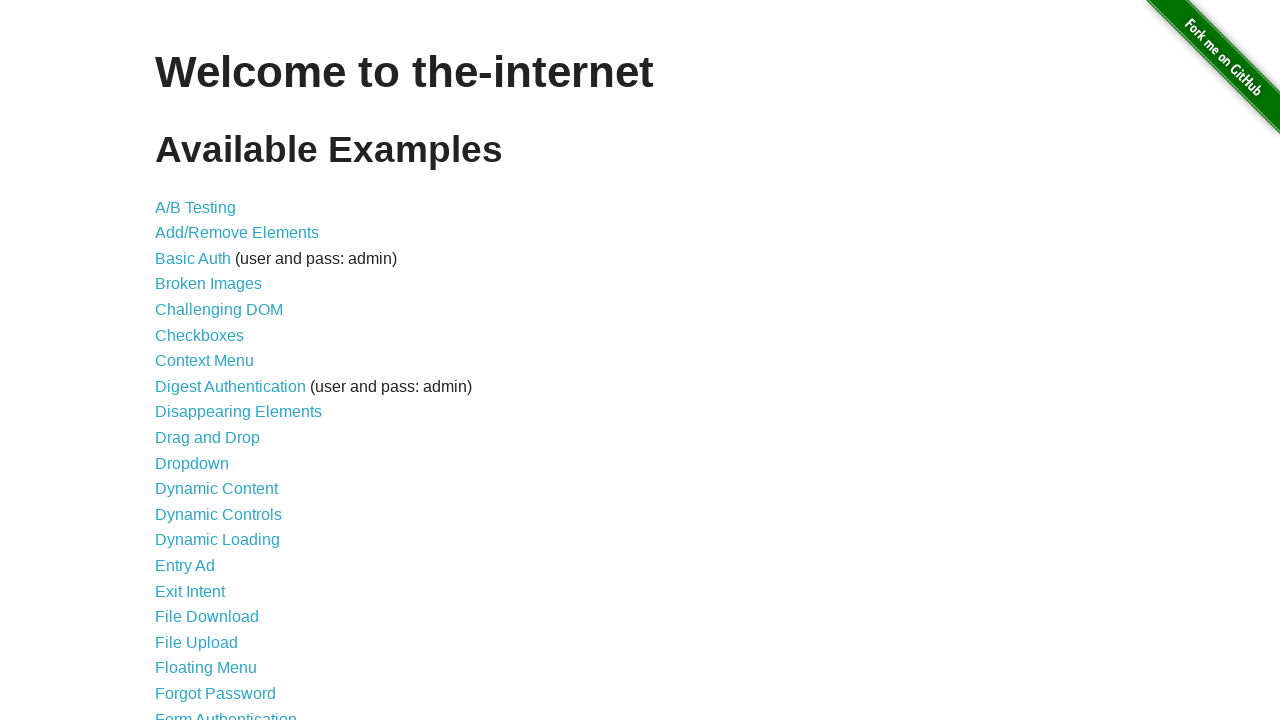

Clicked link to navigate to hovers page at (180, 360) on xpath=//a[@href='/hovers']
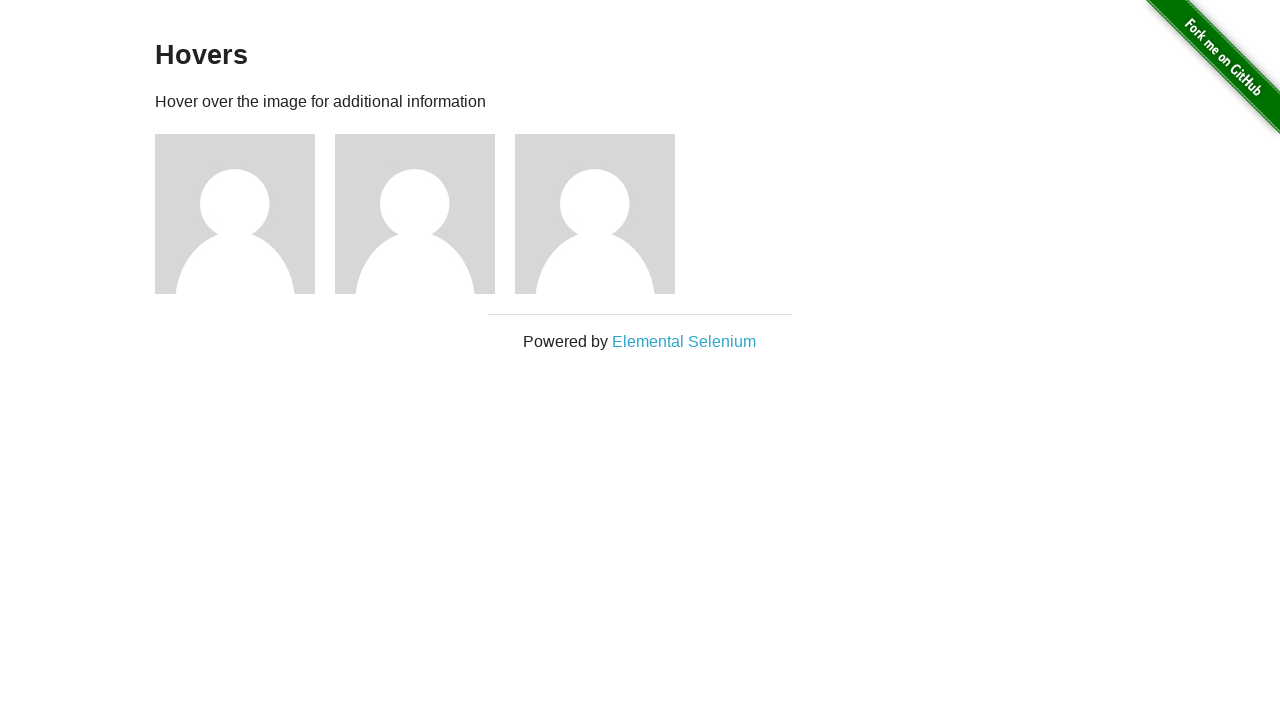

Hovered over first user avatar at (235, 214) on (//img[@alt='User Avatar'])[1]
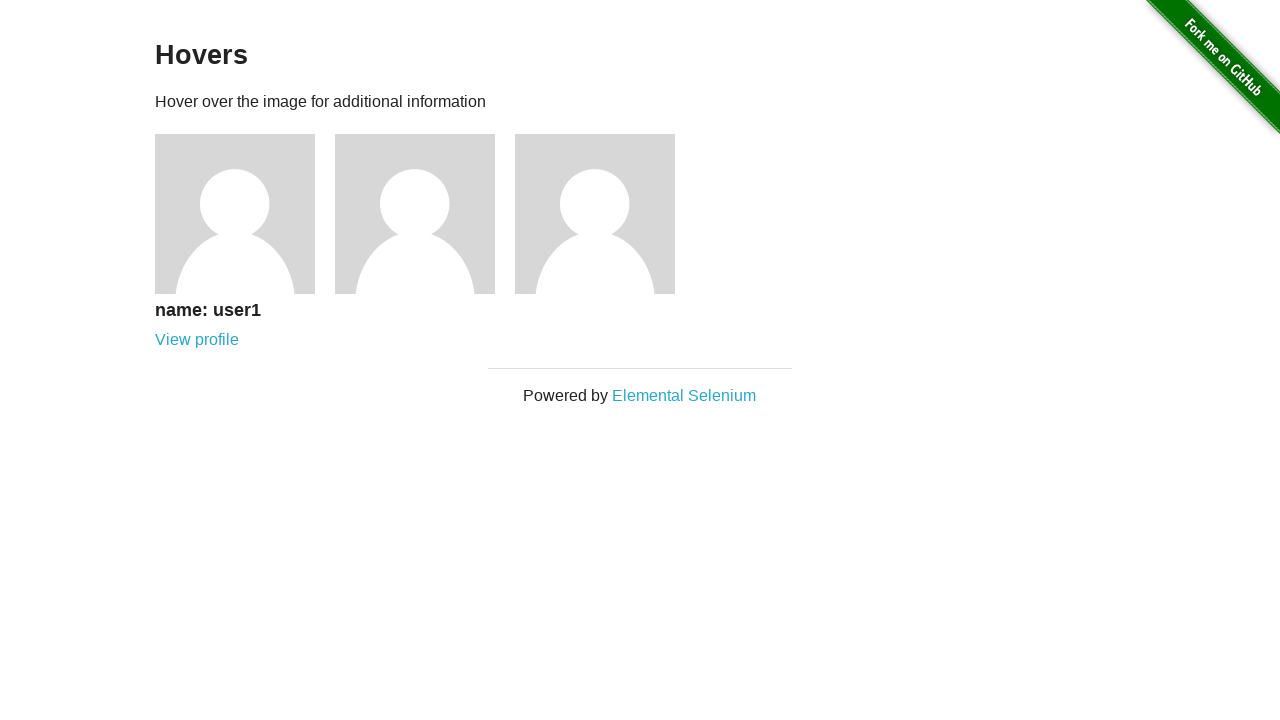

Clicked on user profile link at (197, 340) on xpath=//a[@href='/users/1']
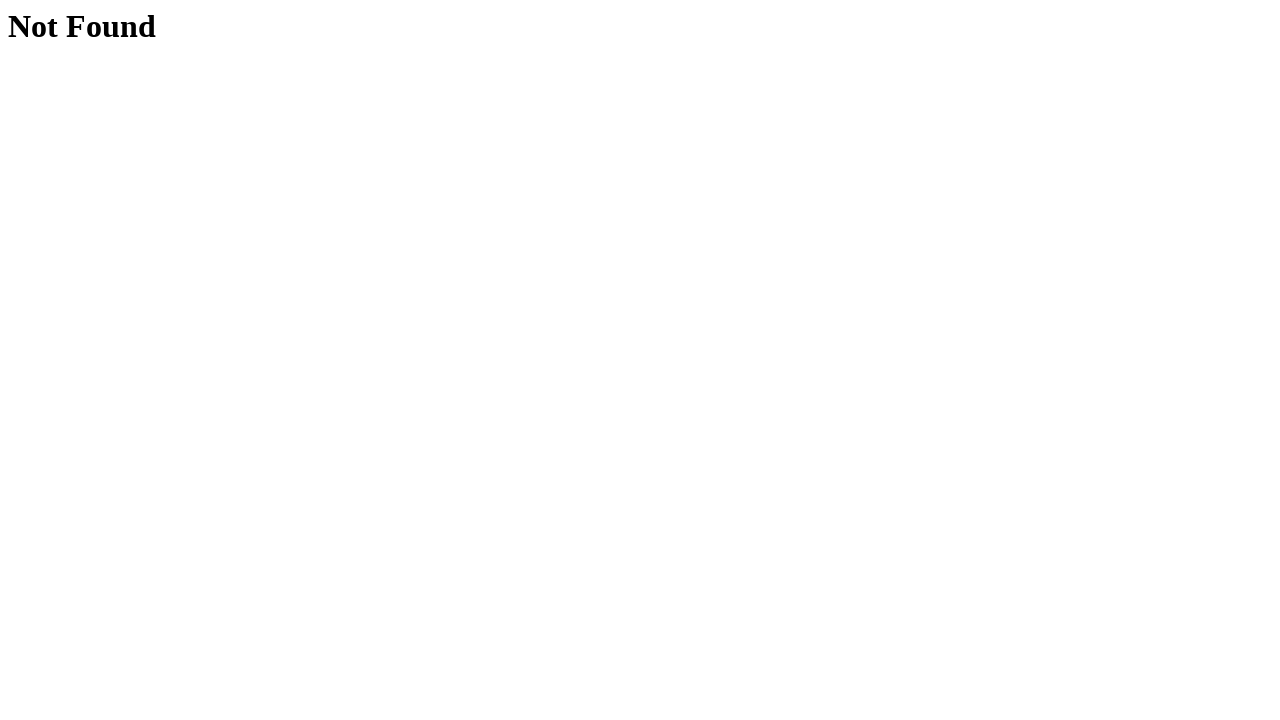

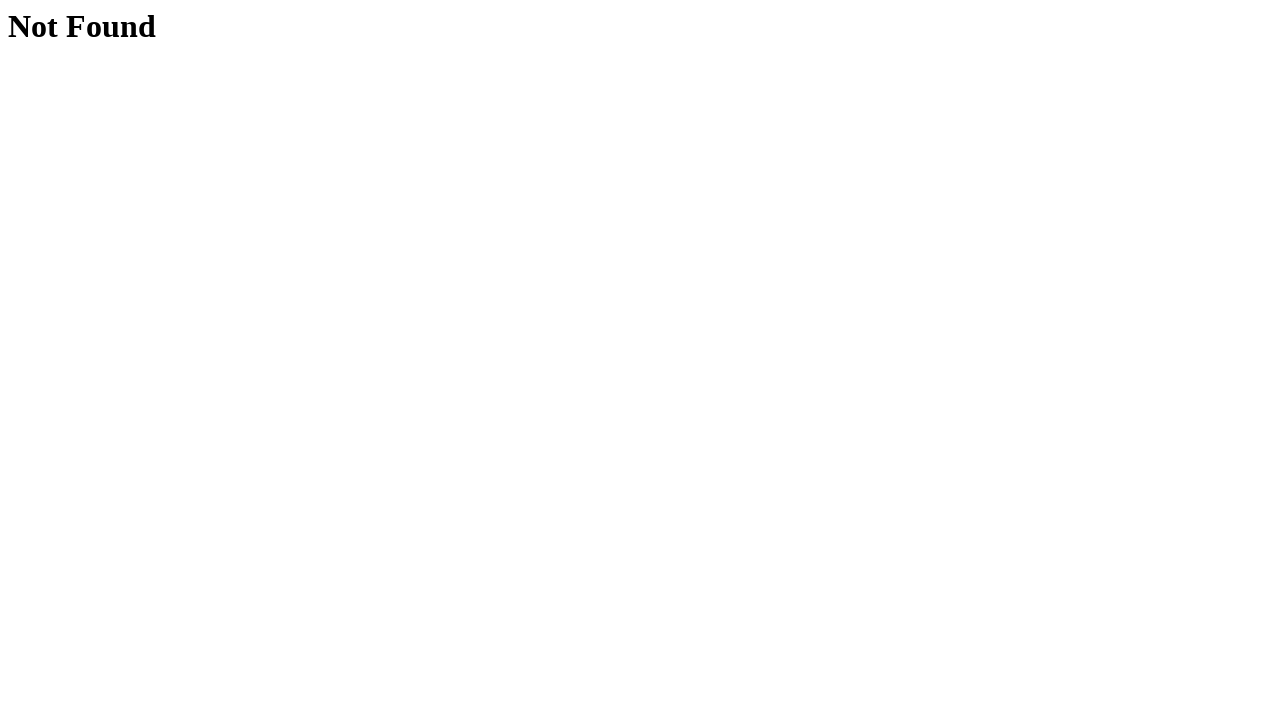